Navigates to Flashscore Denmark, clicks on the Superliga league tab, finds a match for a specified club, opens the match details, and clicks on the lineup tab when available

Starting URL: http://flashscore.dk

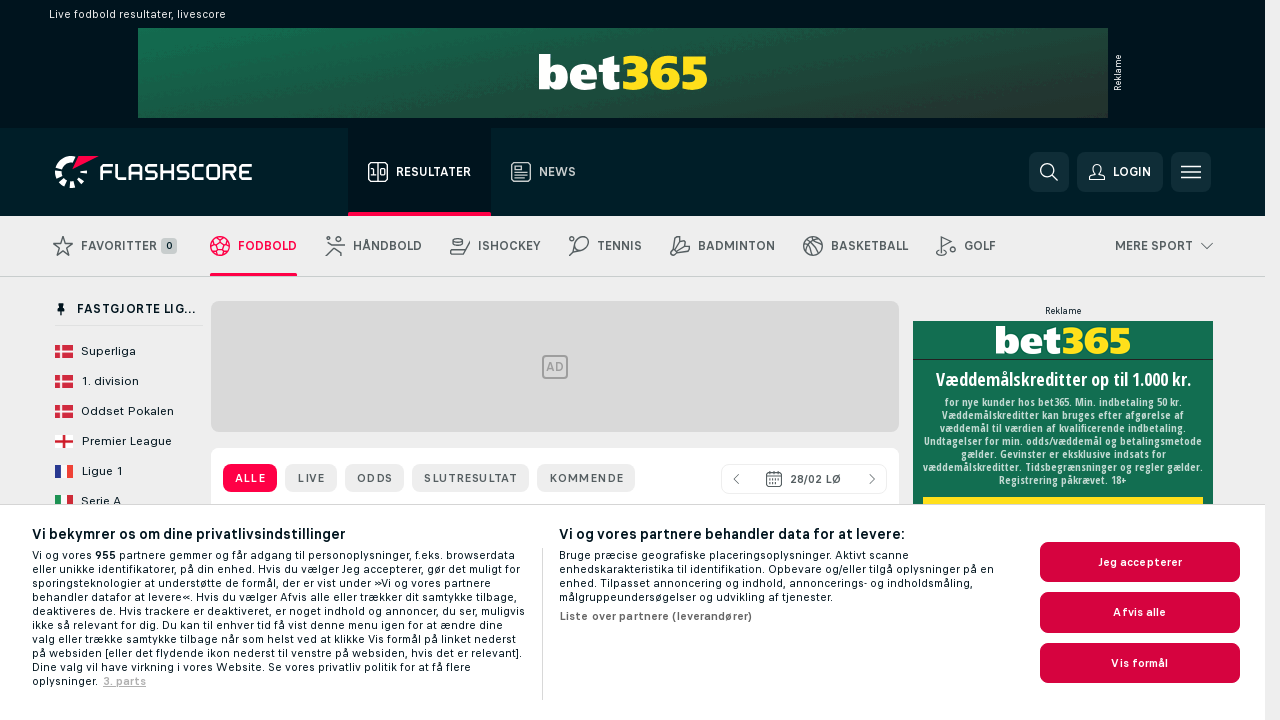

Waited for page to load (networkidle state)
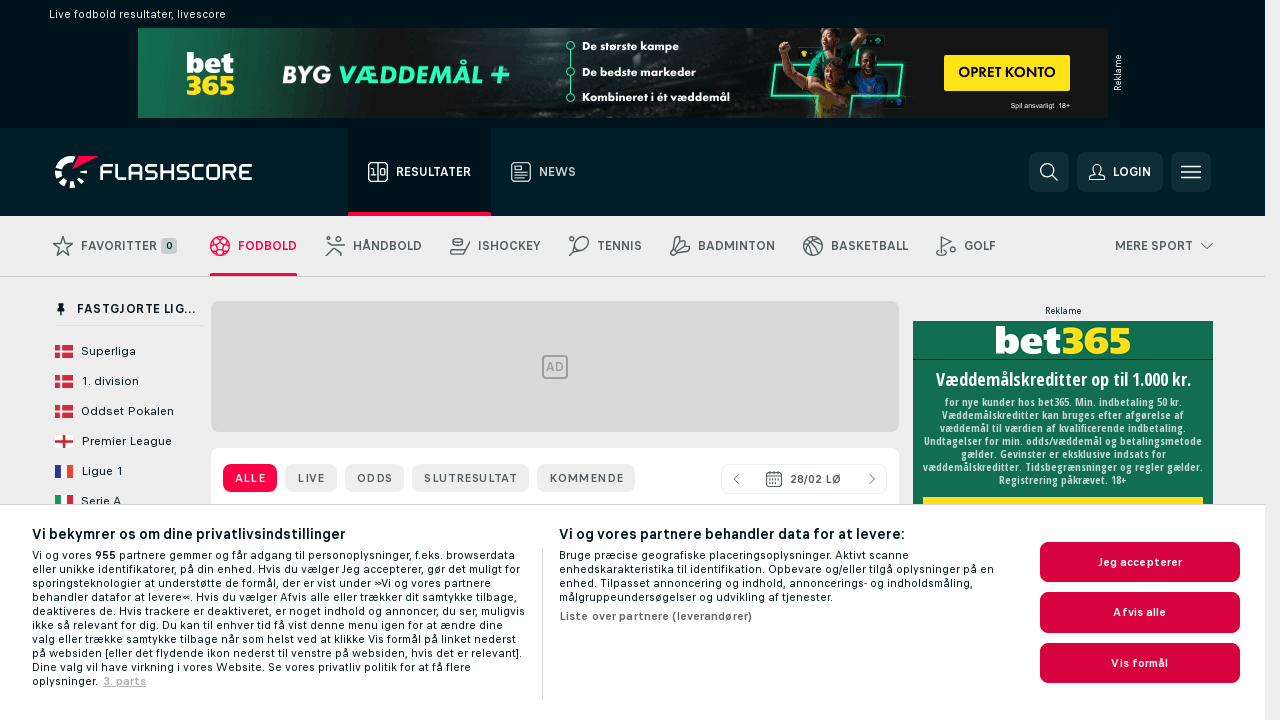

Clicked on Superliga league tab at (373, 360) on text=Superliga
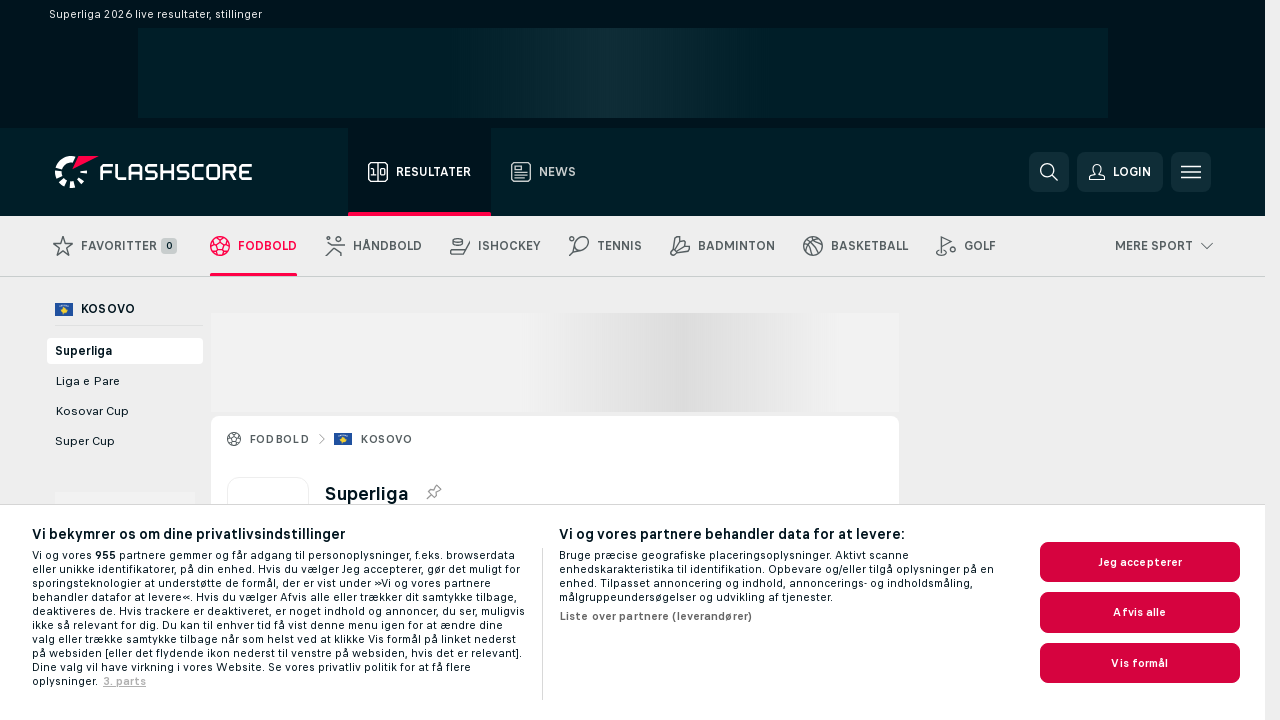

Waited for matches to load
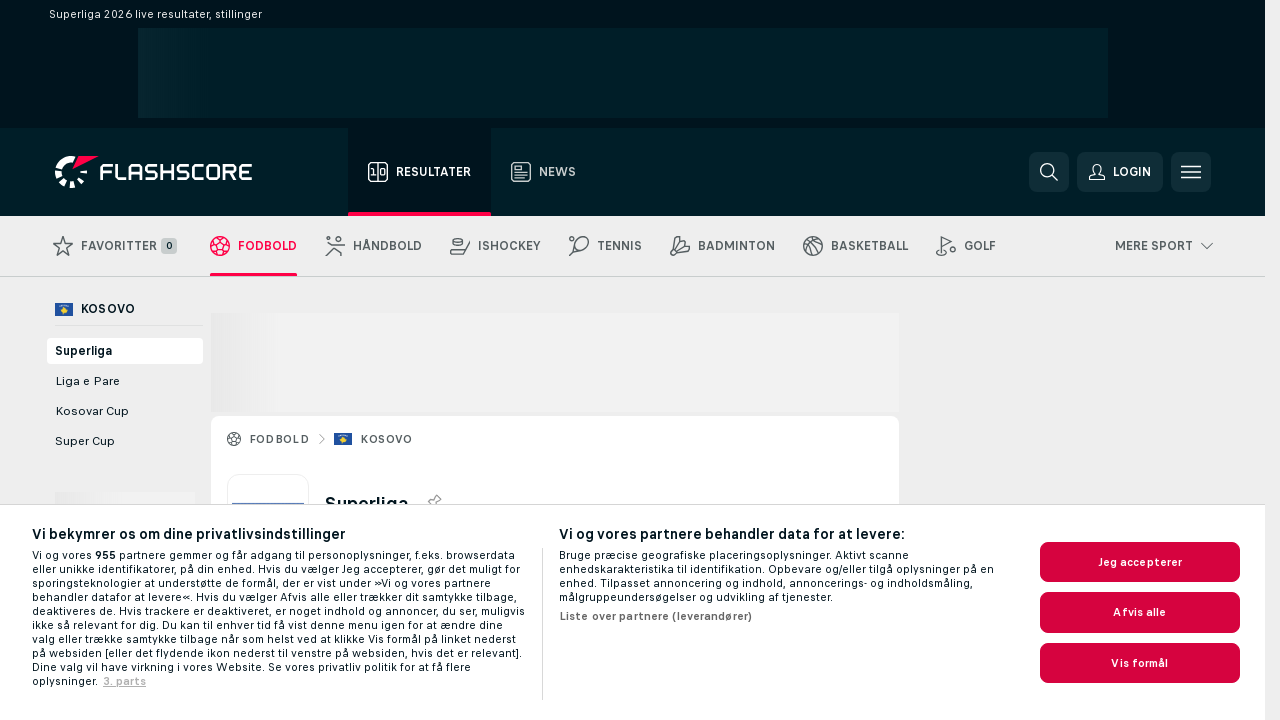

Located 20 match elements for club 'FC København'
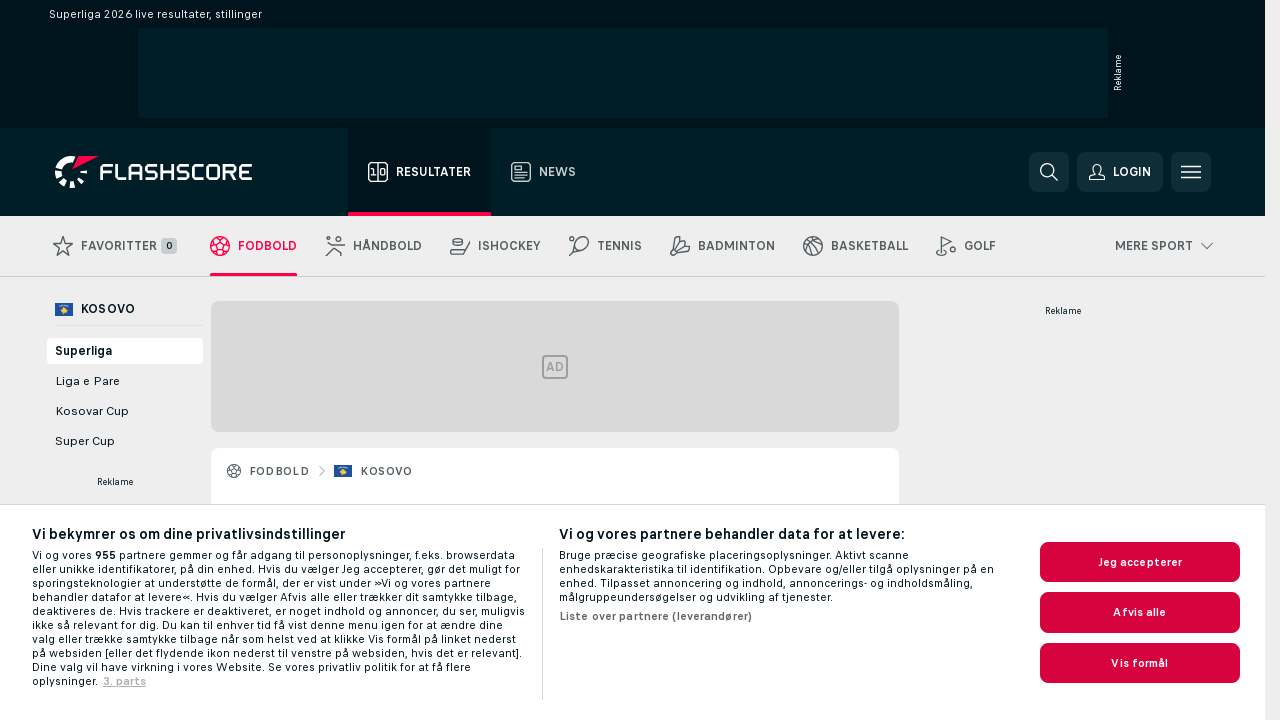

Waited 2 seconds for new tab/window to open
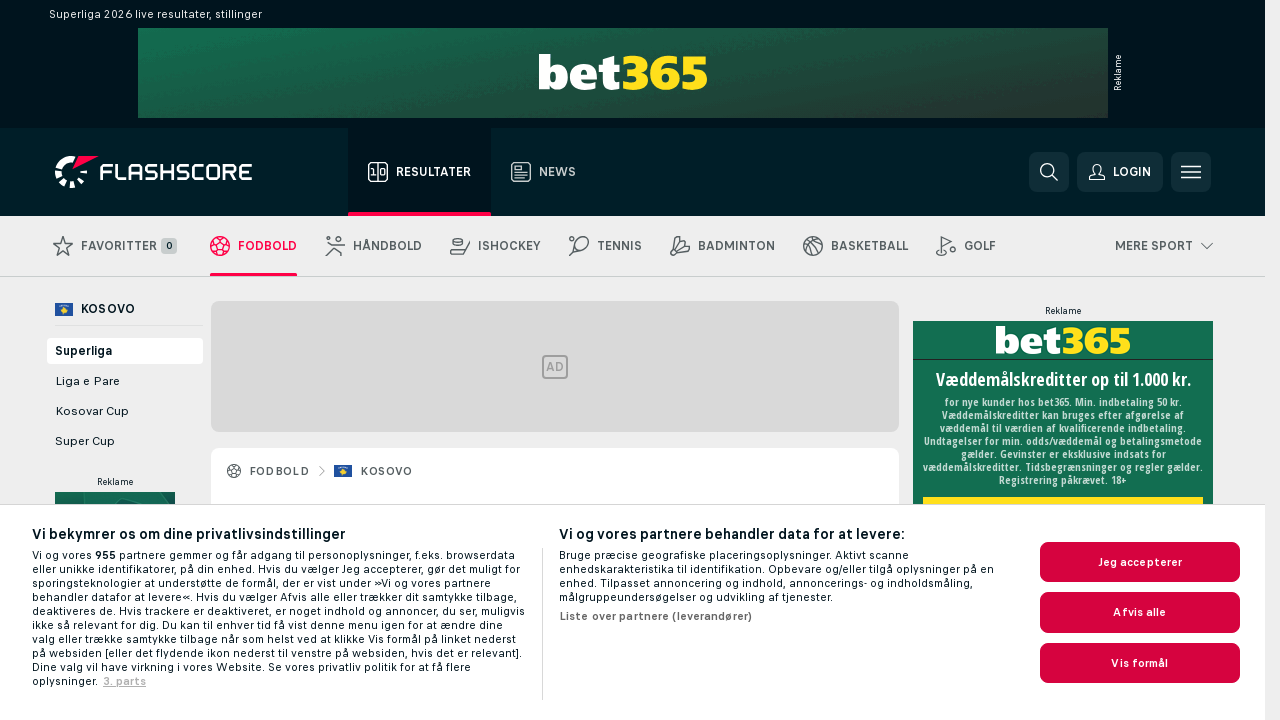

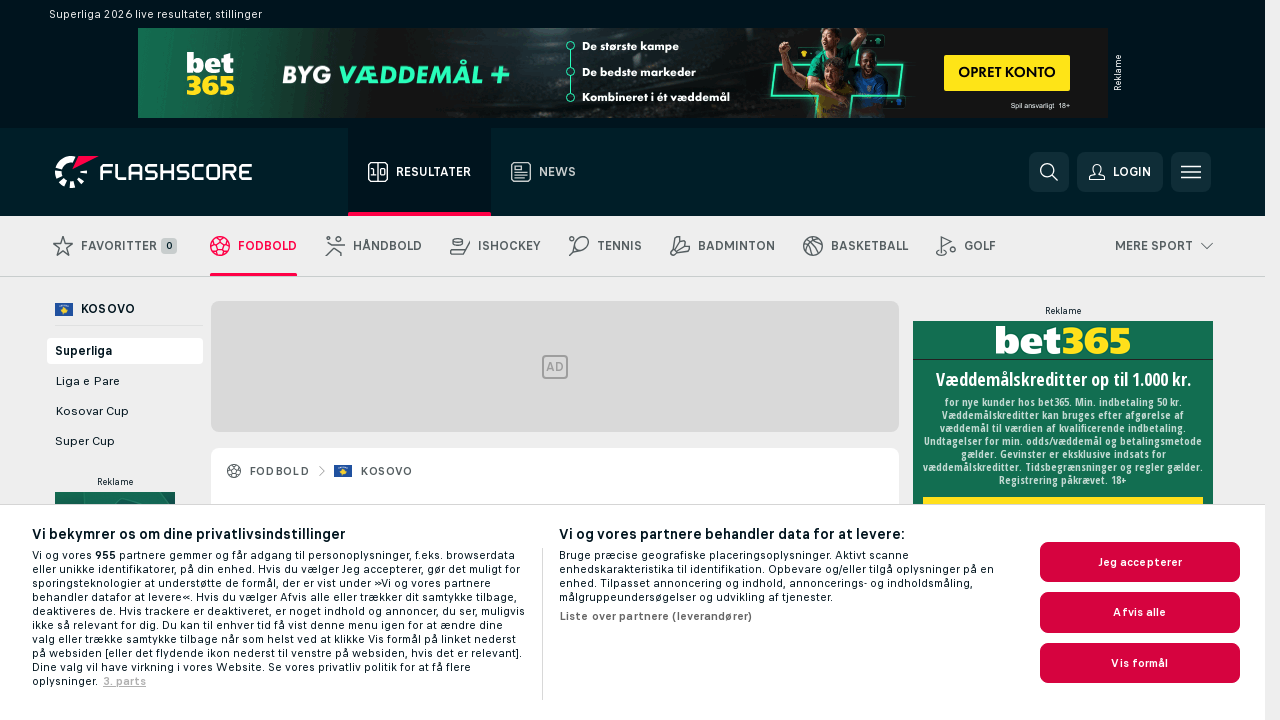